Tests basic browser navigation and window management by performing maximize, minimize, fullscreen operations, then refreshing and navigating back and forward through browser history.

Starting URL: https://demo.automationtesting.in/Register.html

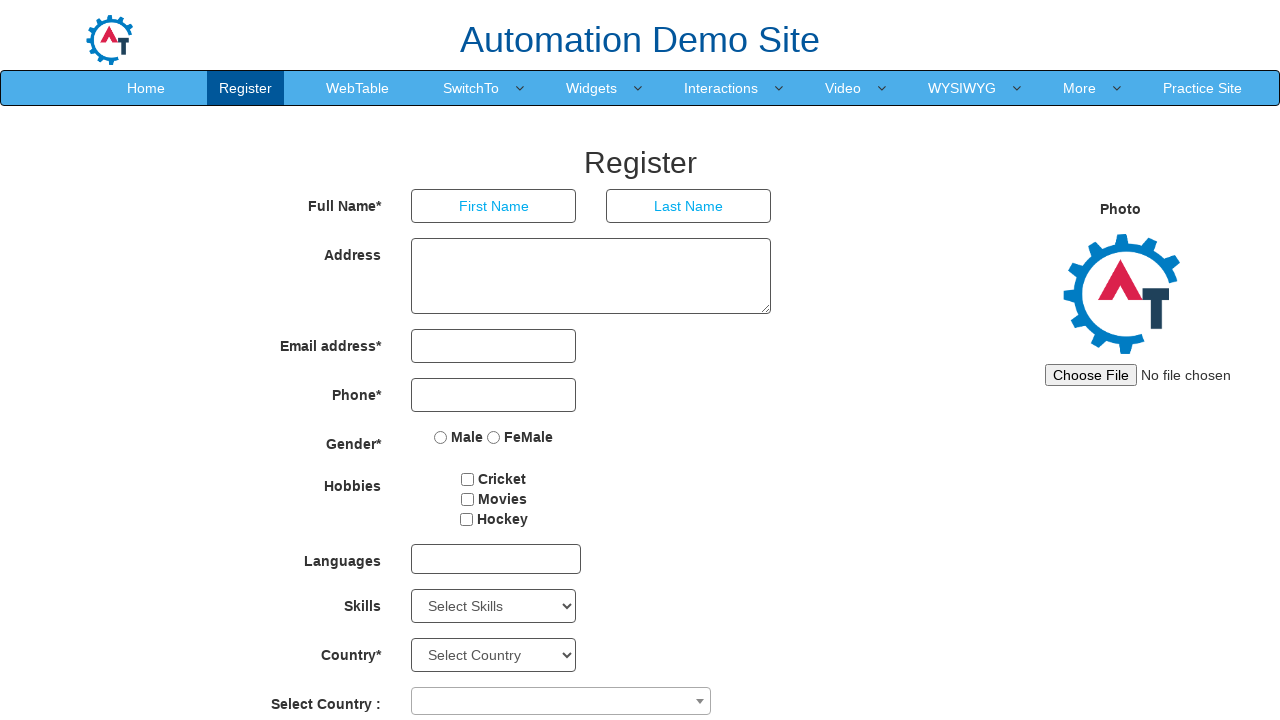

Navigated to Register.html page
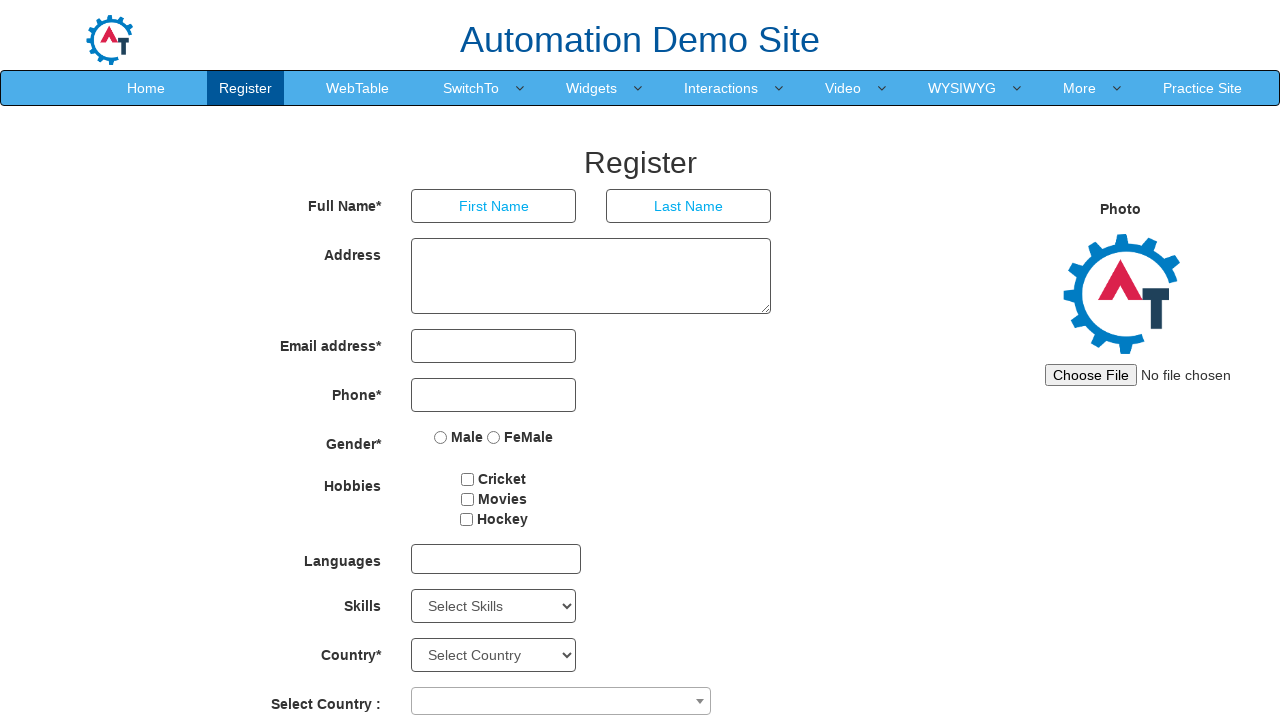

Maximized window to 1920x1080 viewport
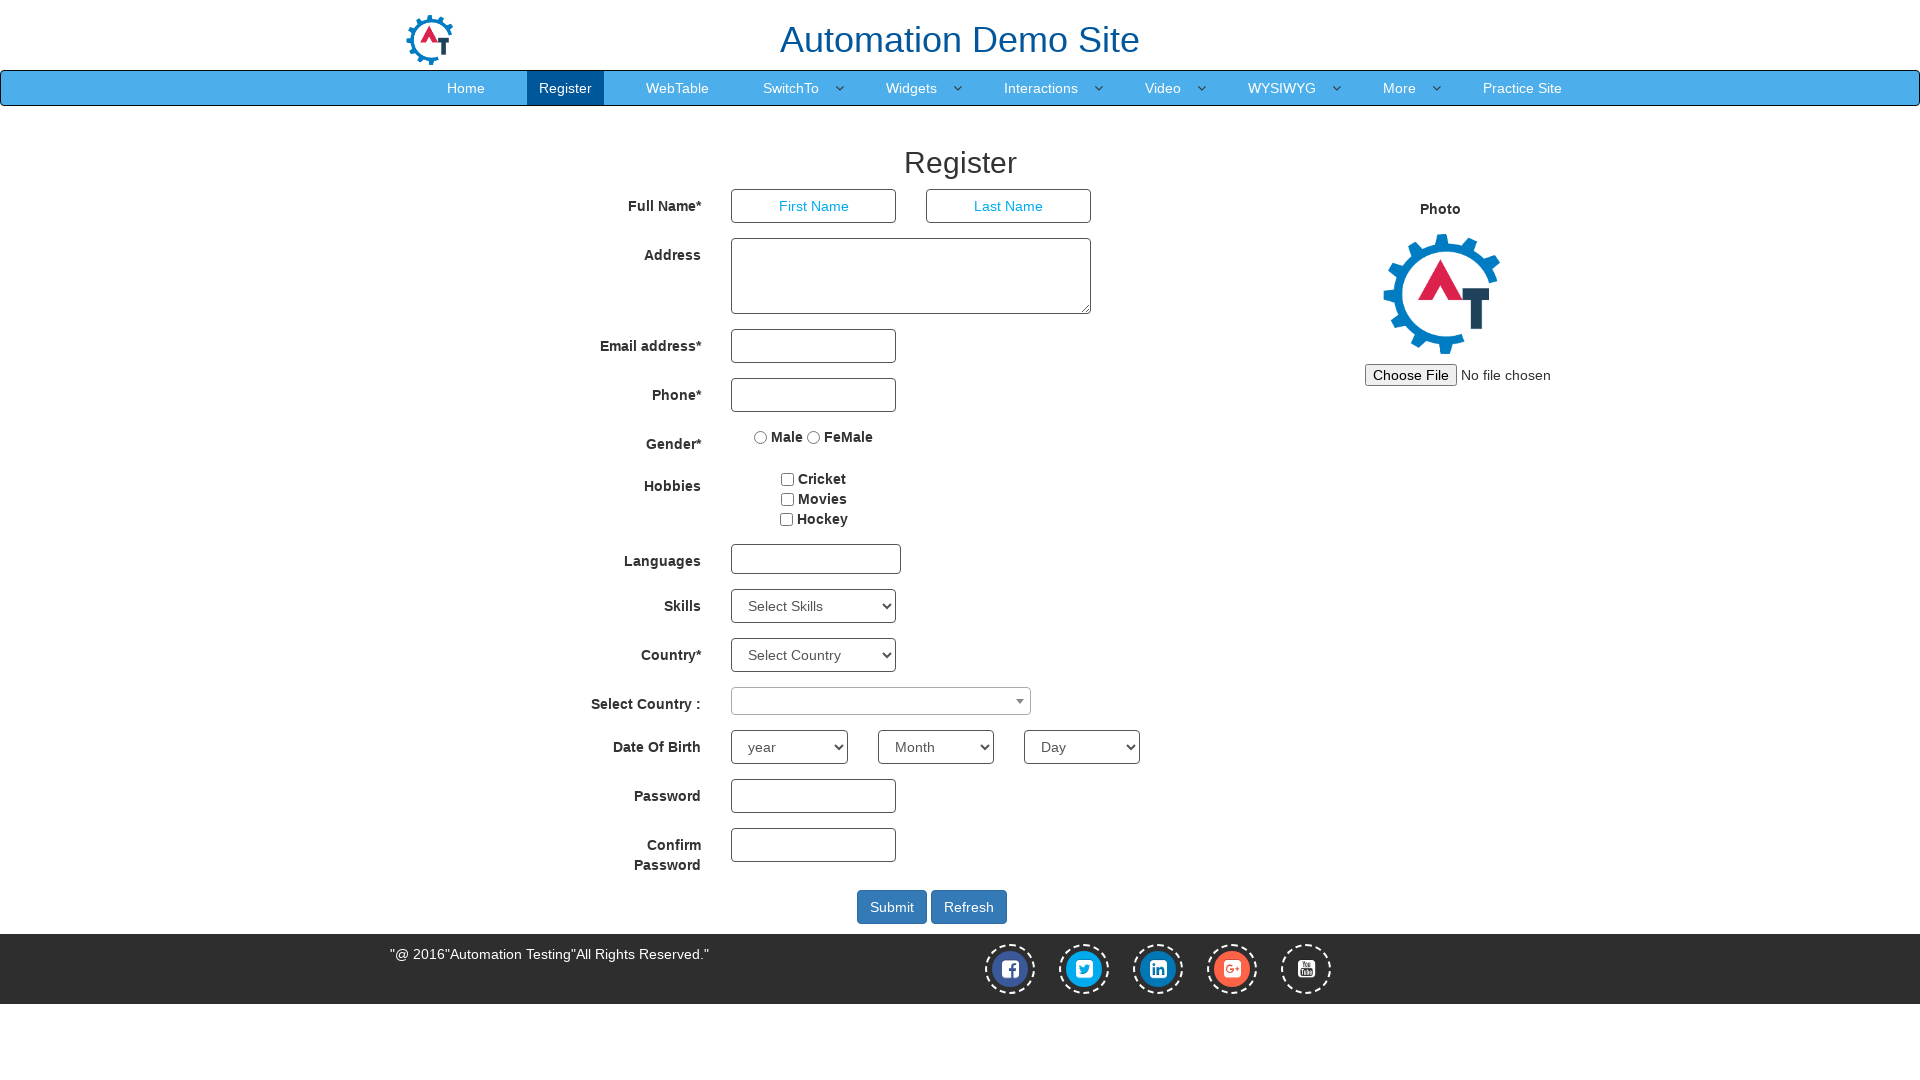

Minimized window to 800x600 viewport
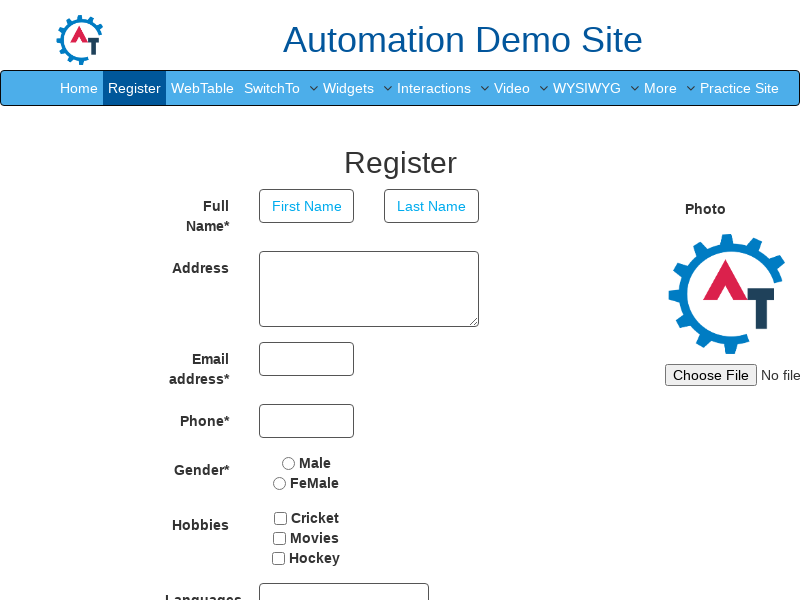

Set fullscreen viewport to 1920x1080
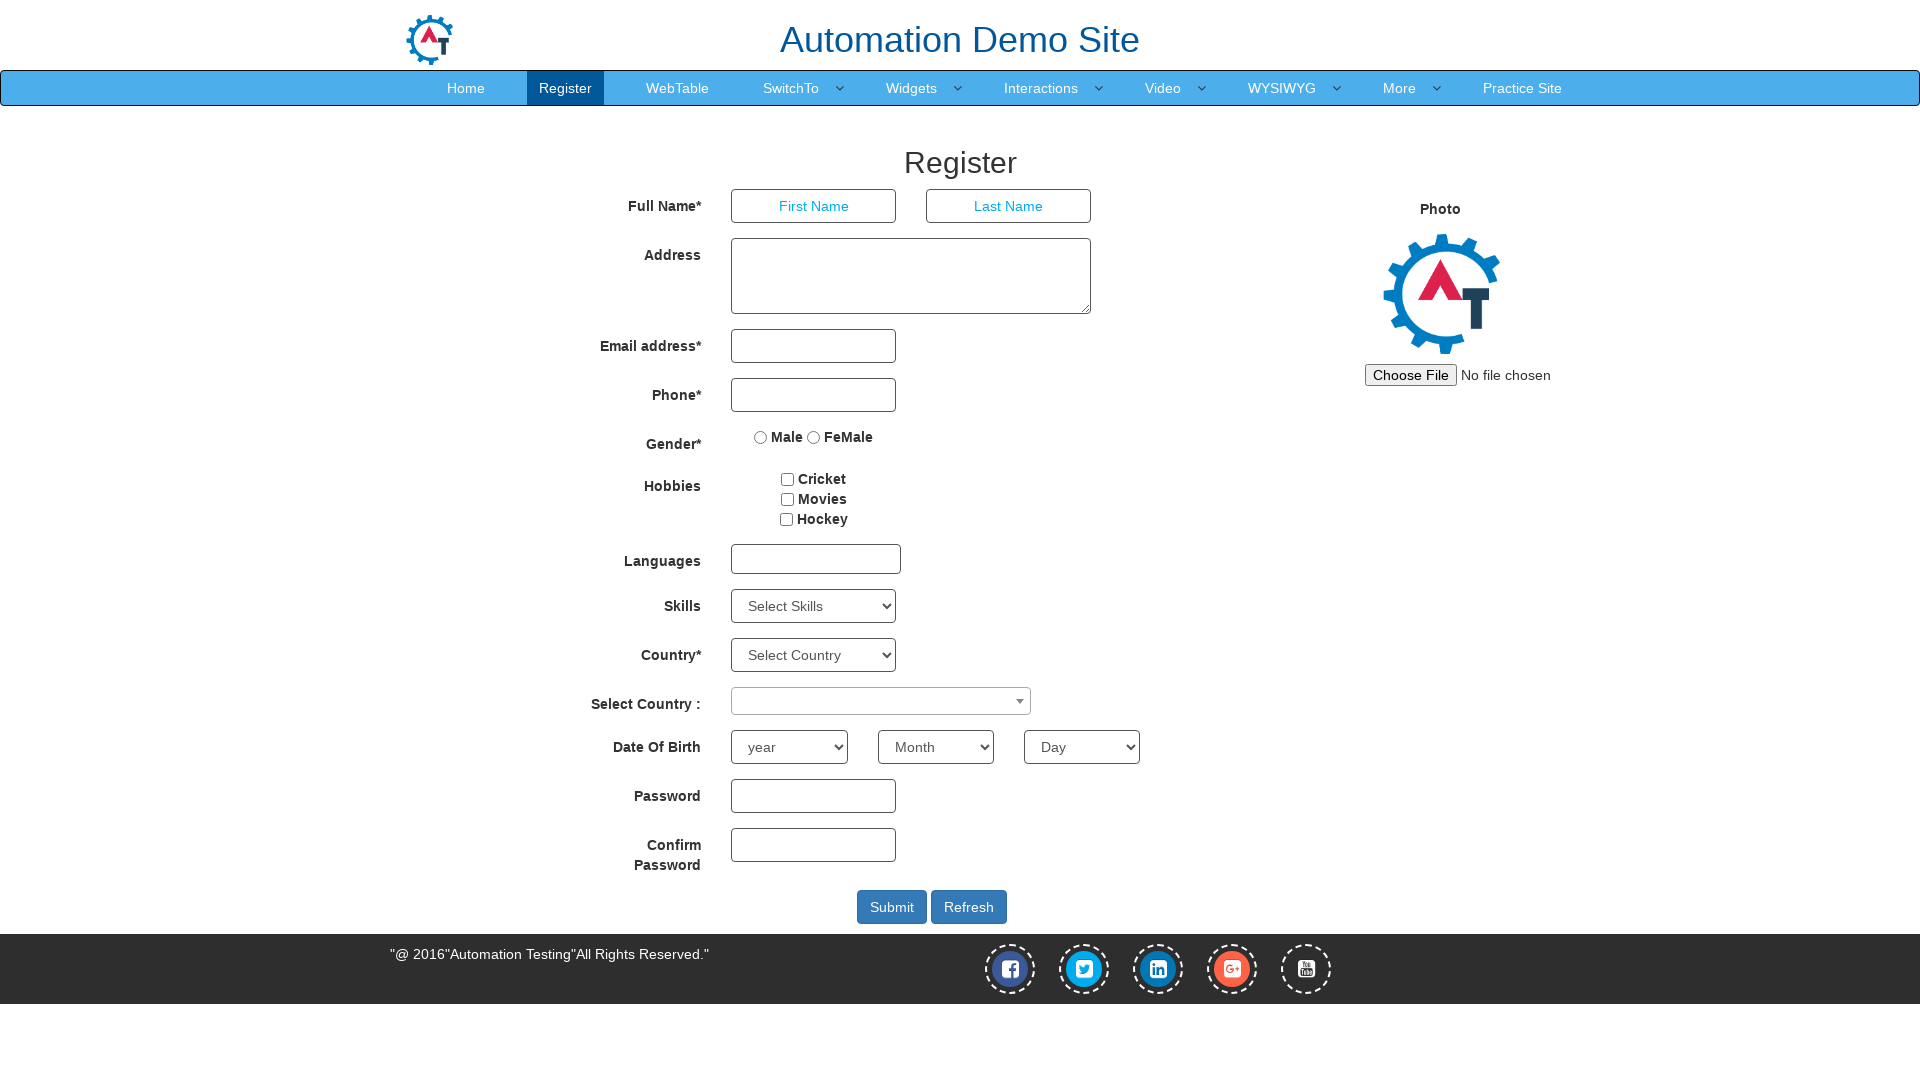

Refreshed the page
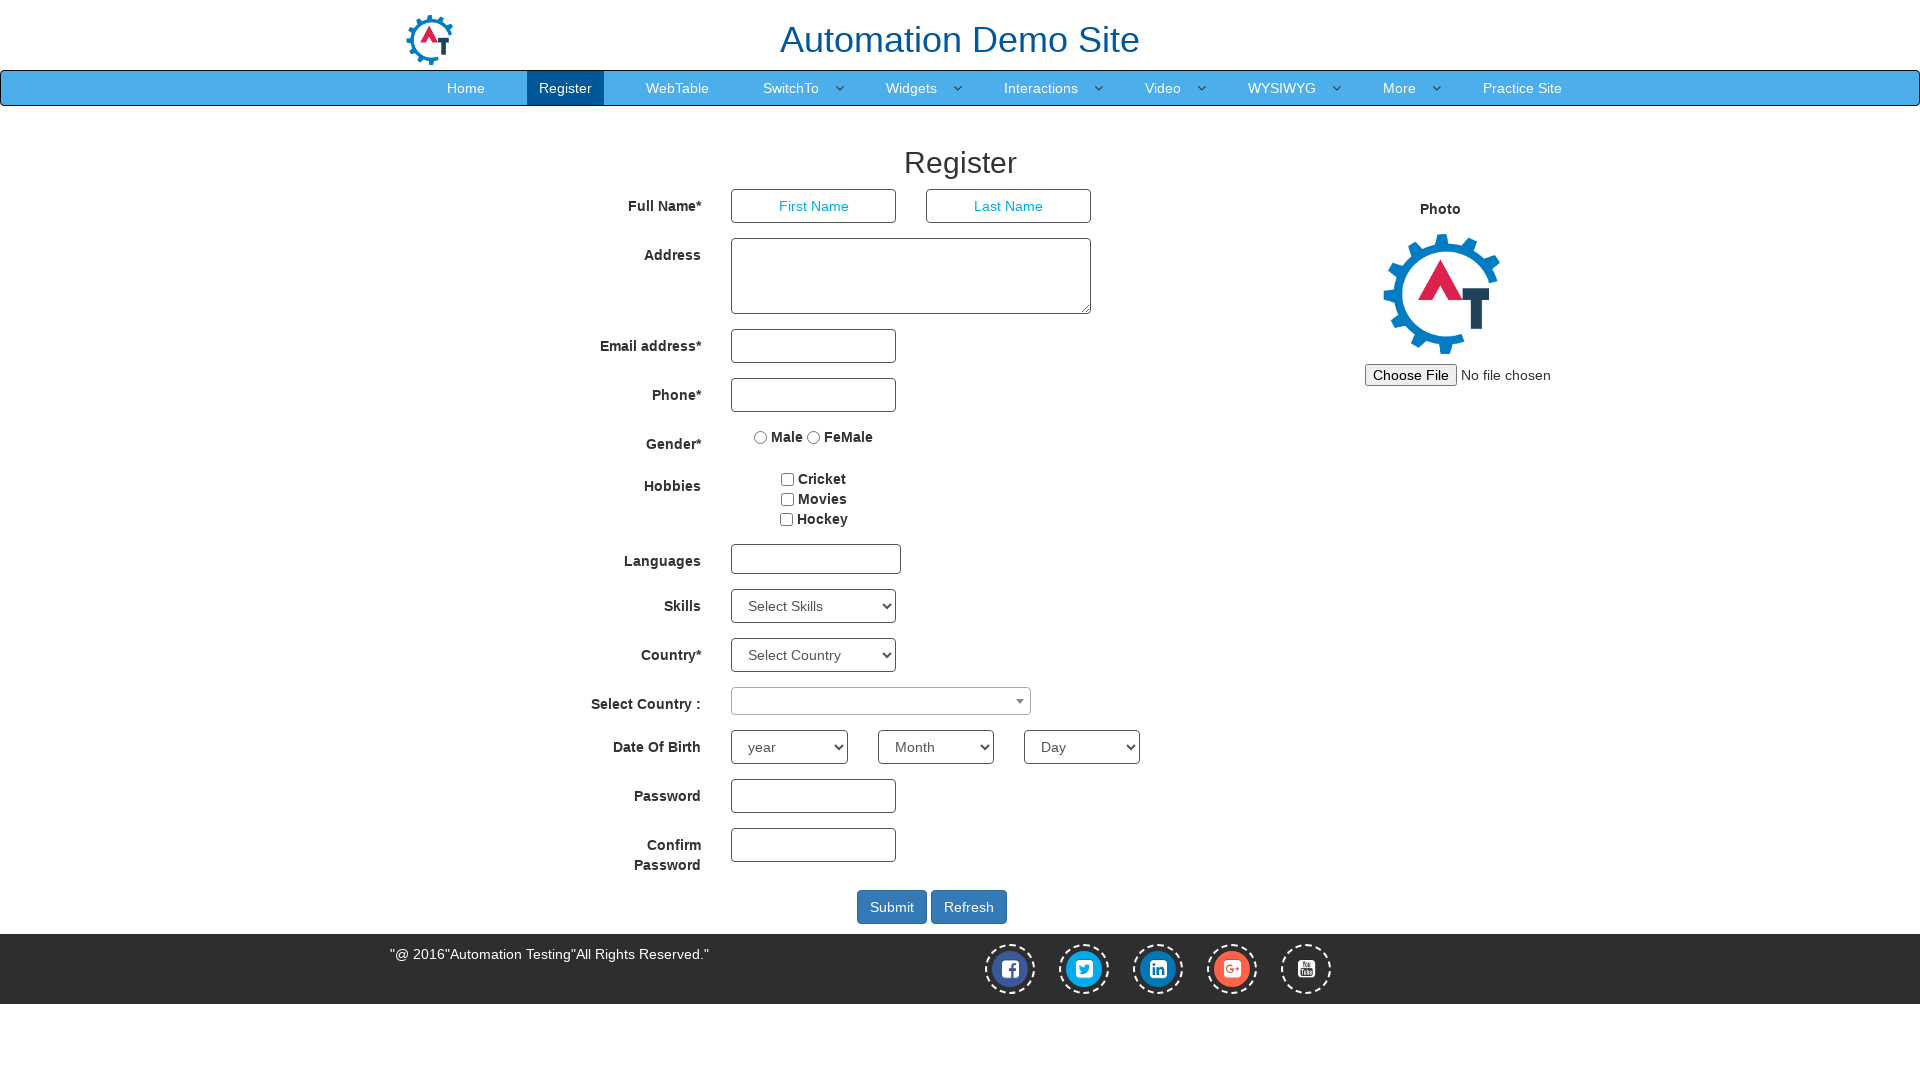

Navigated back in browser history
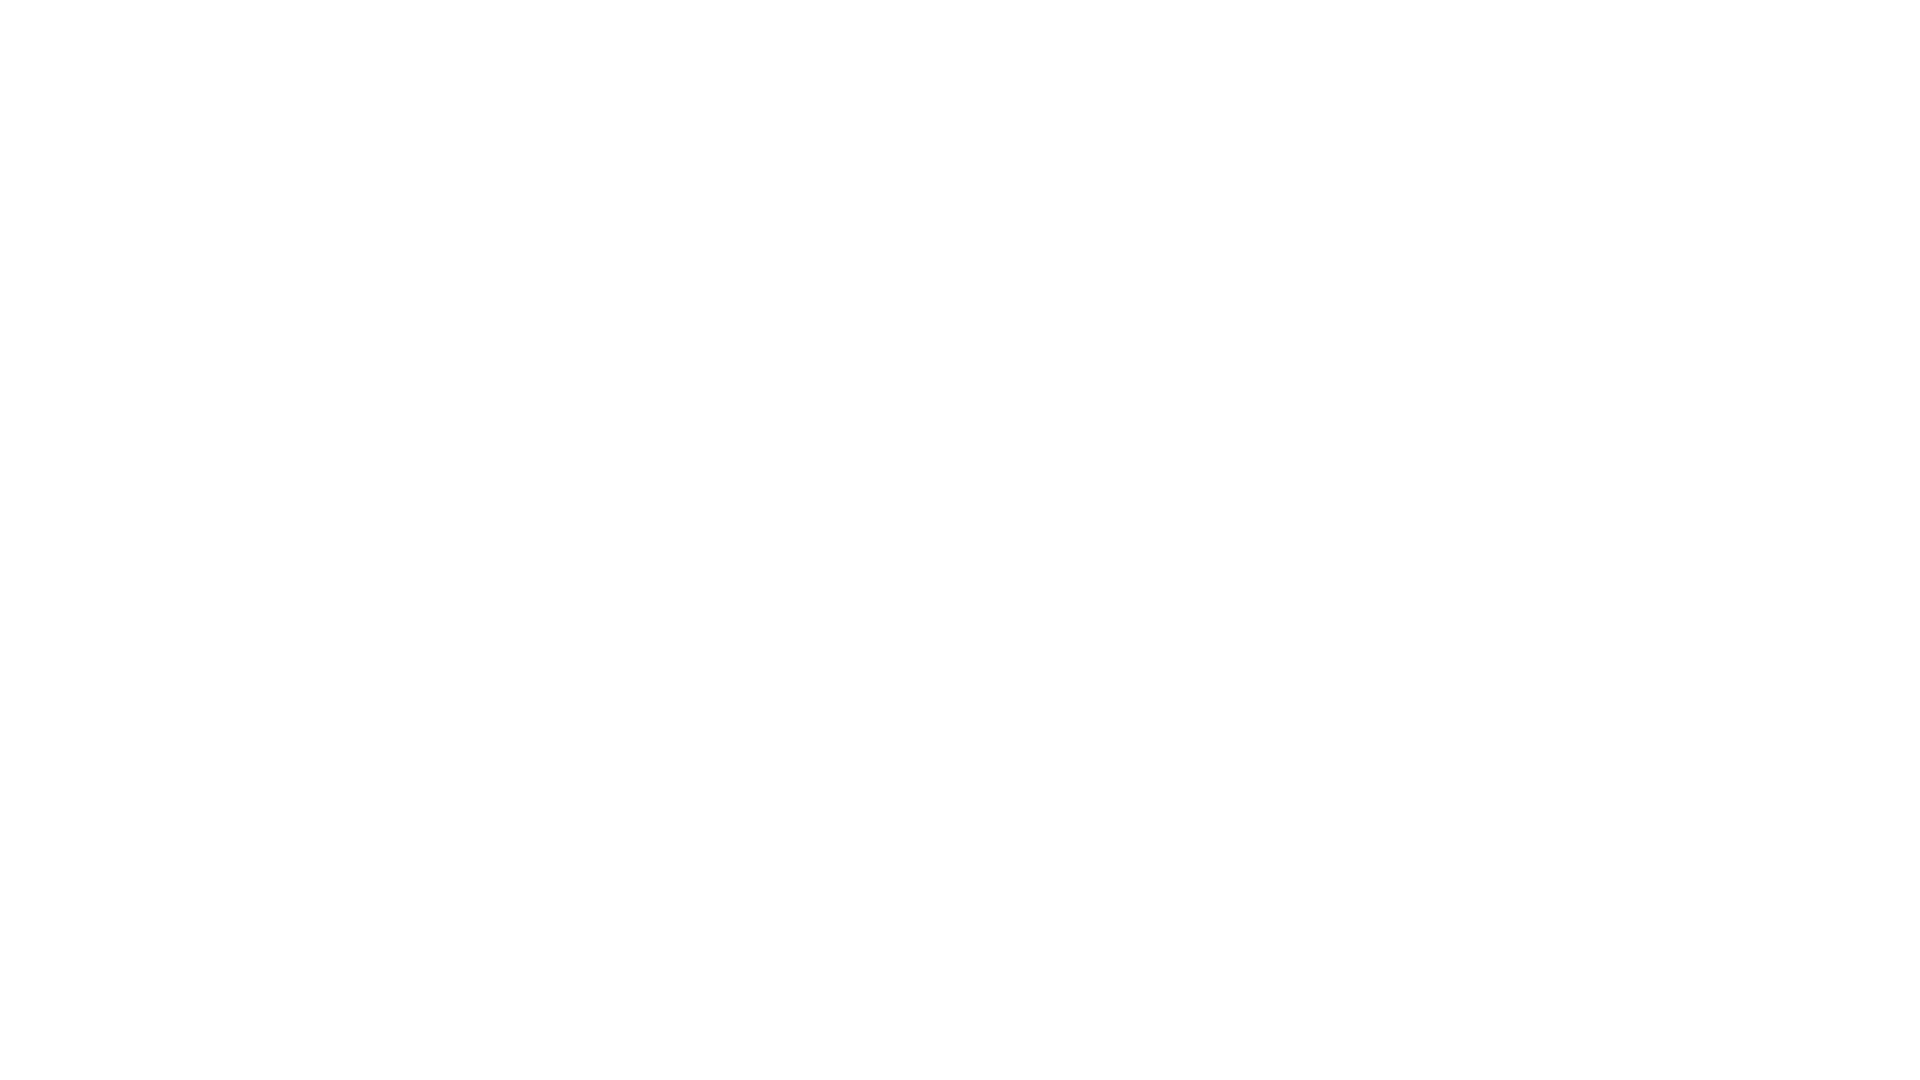

Navigated forward in browser history
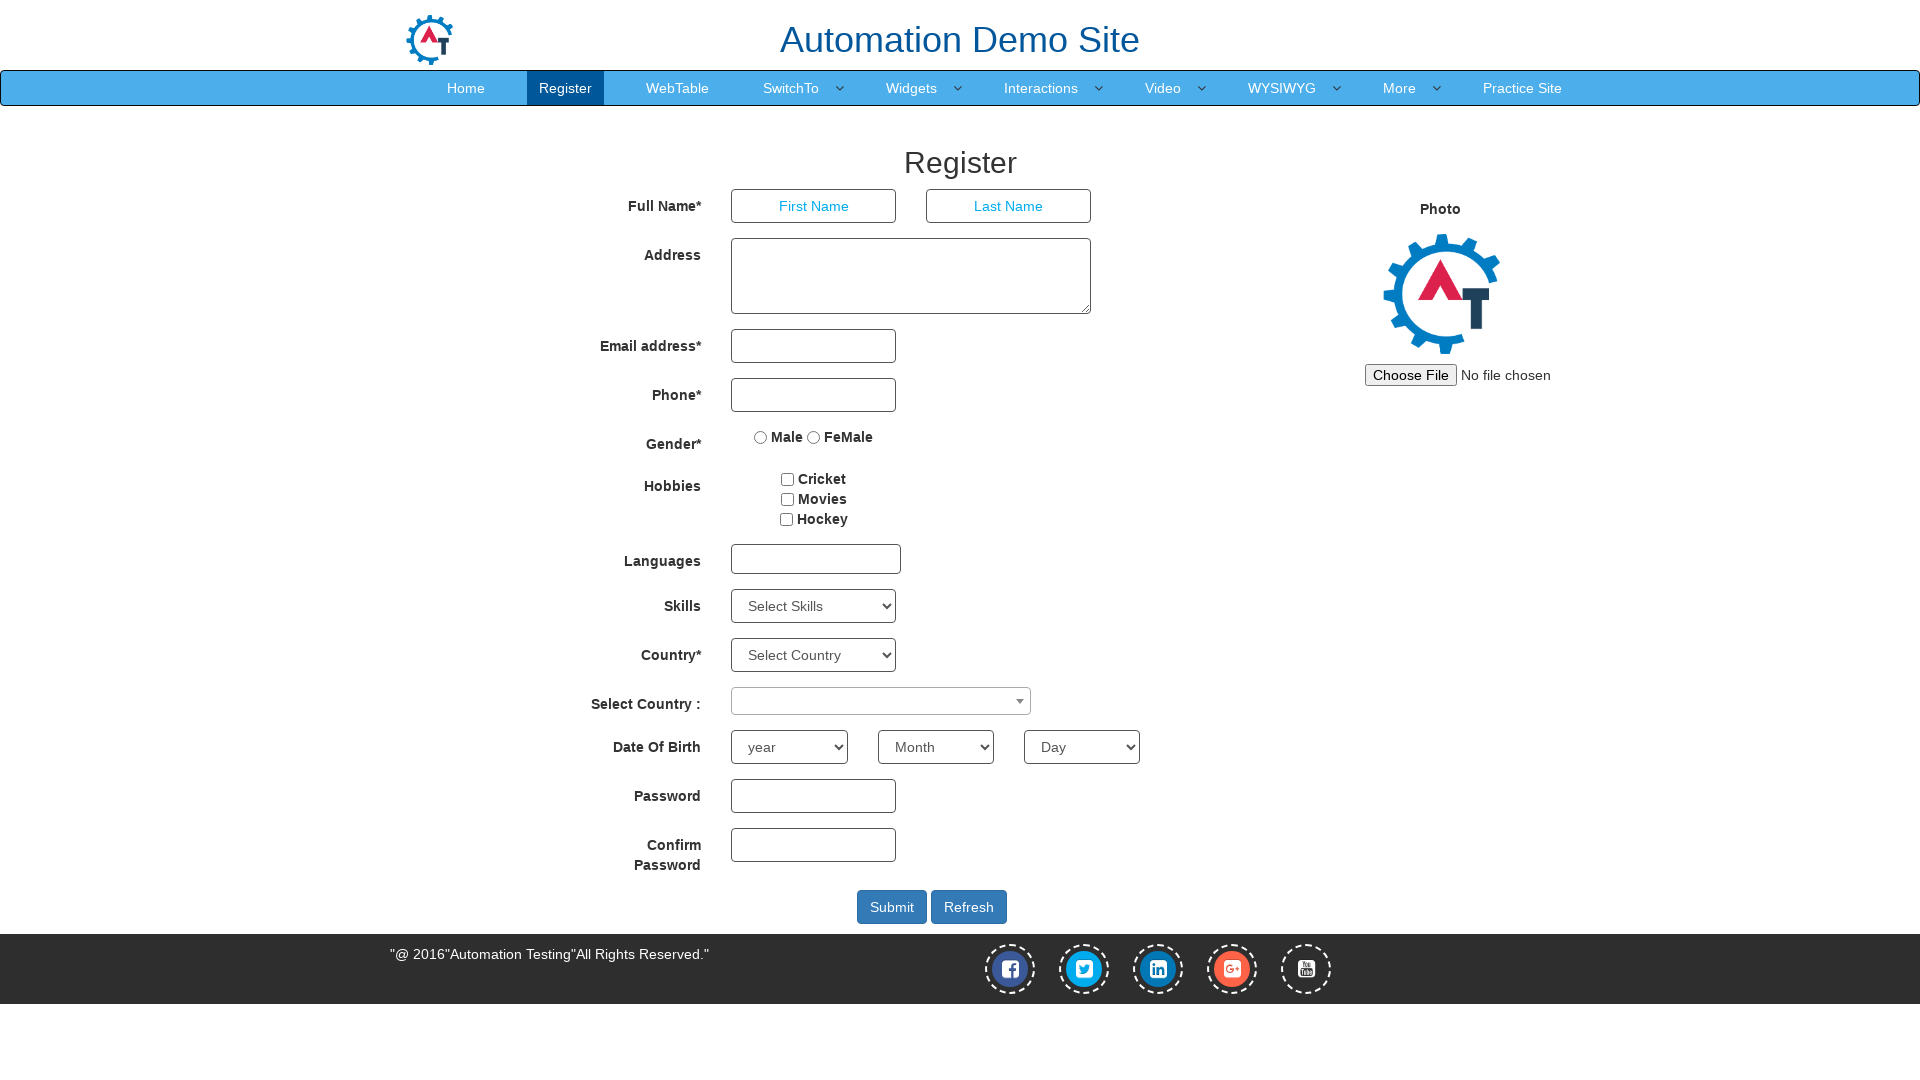

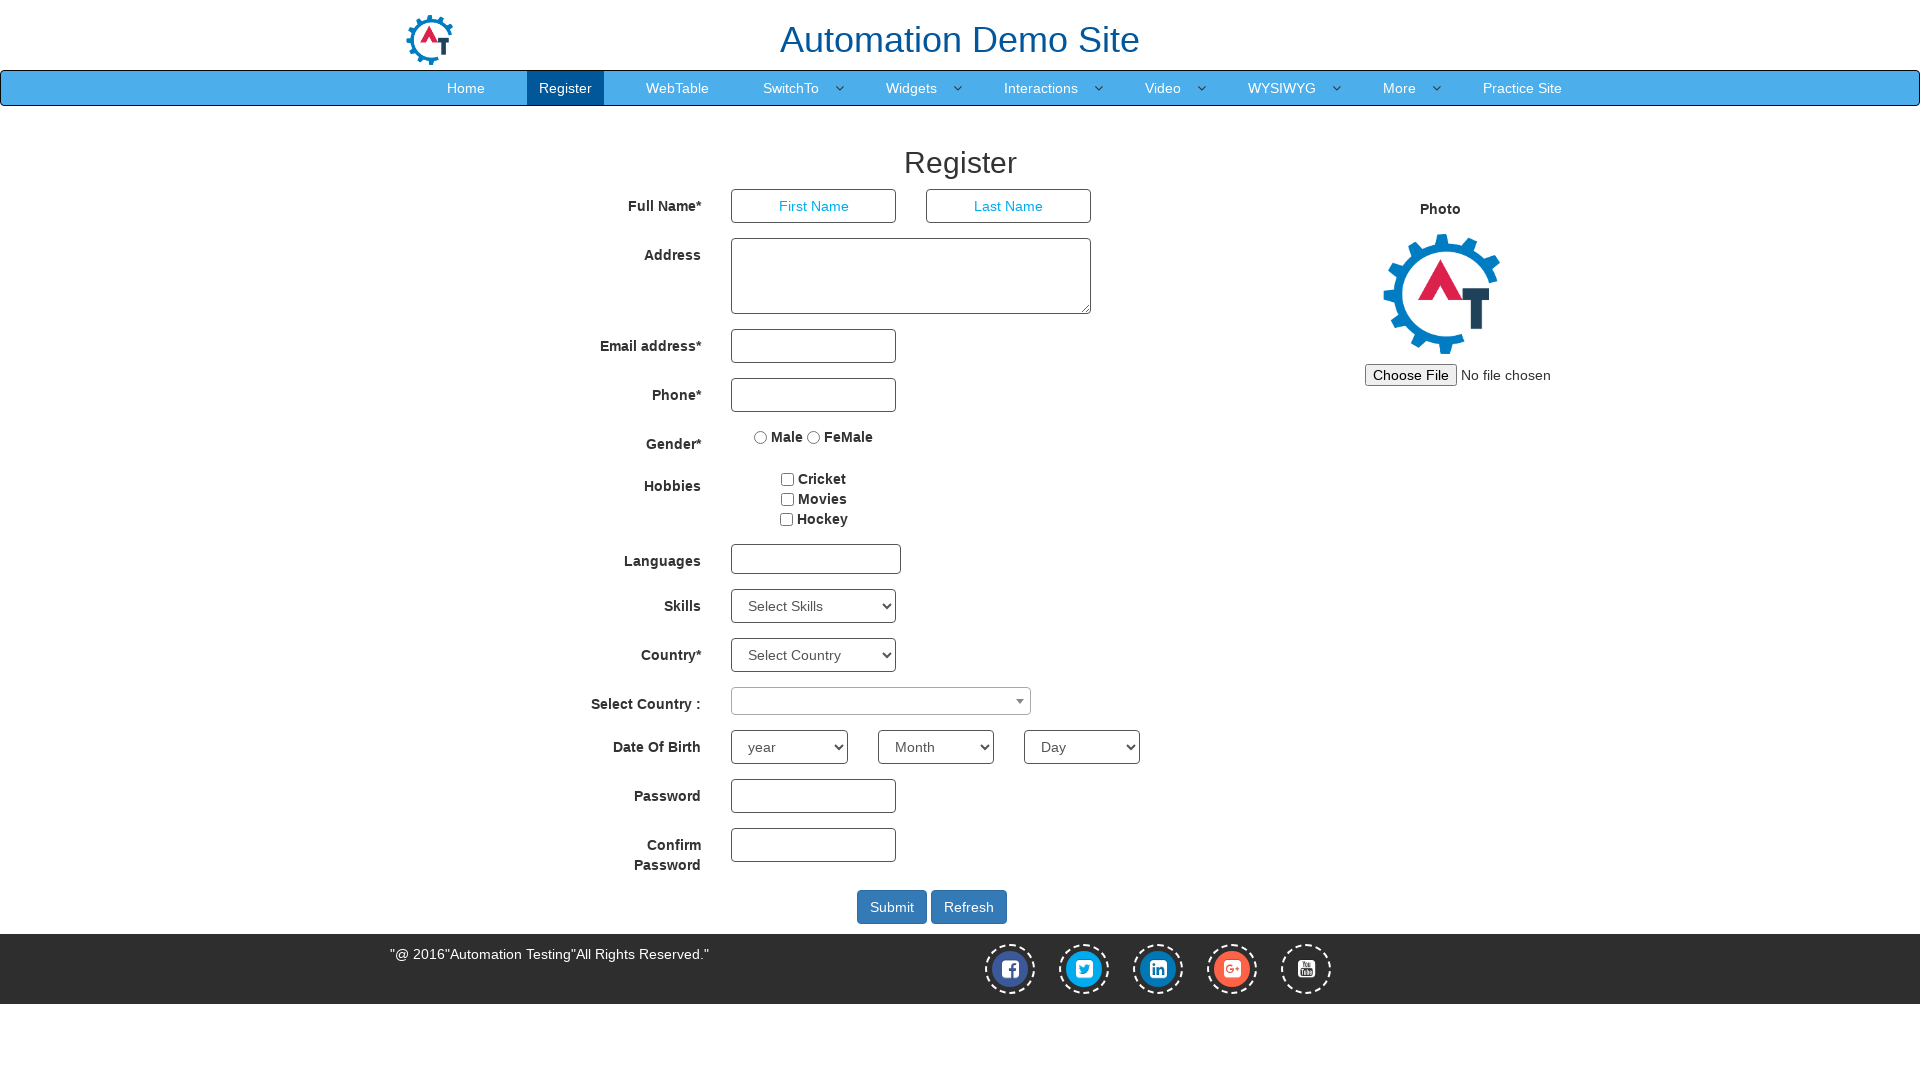